Tests navigation flow from the homepage to the create account page by clicking the Sign in link and then the create account link, verifying the registration form is displayed.

Starting URL: https://shop.one-shore.com

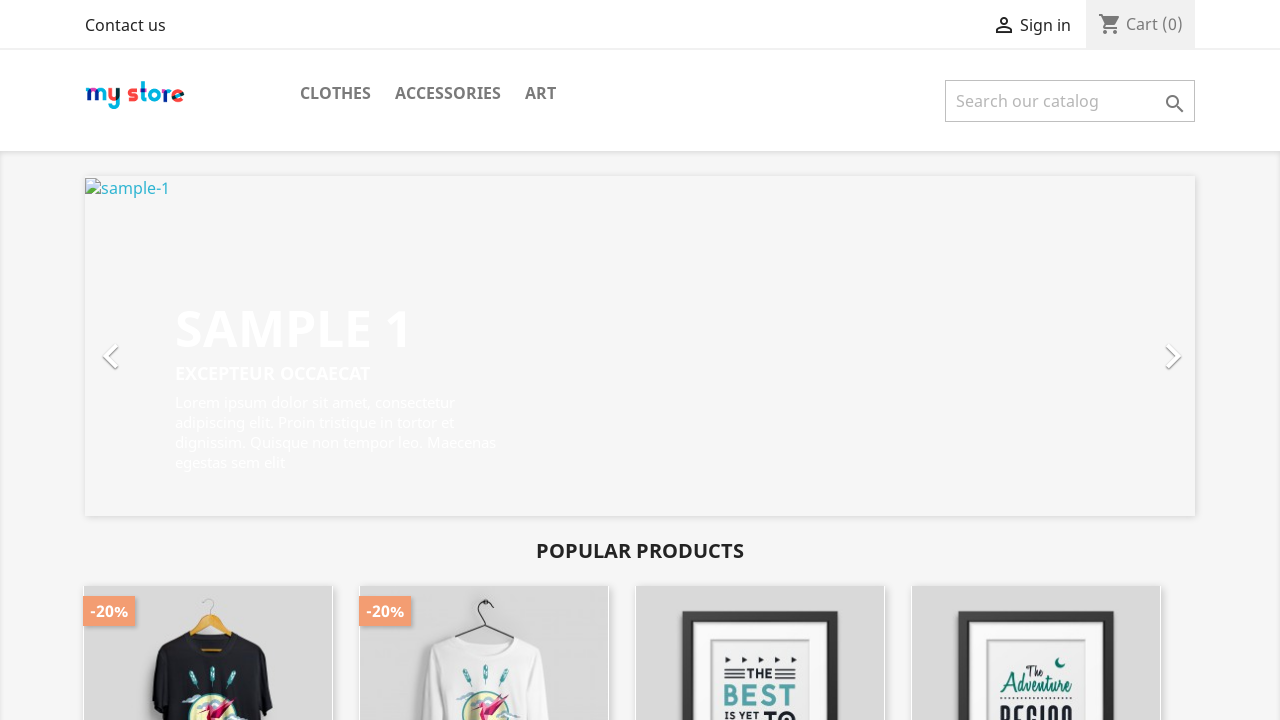

Clicked Sign in link on homepage at (1004, 27) on a:has-text('Sign in')
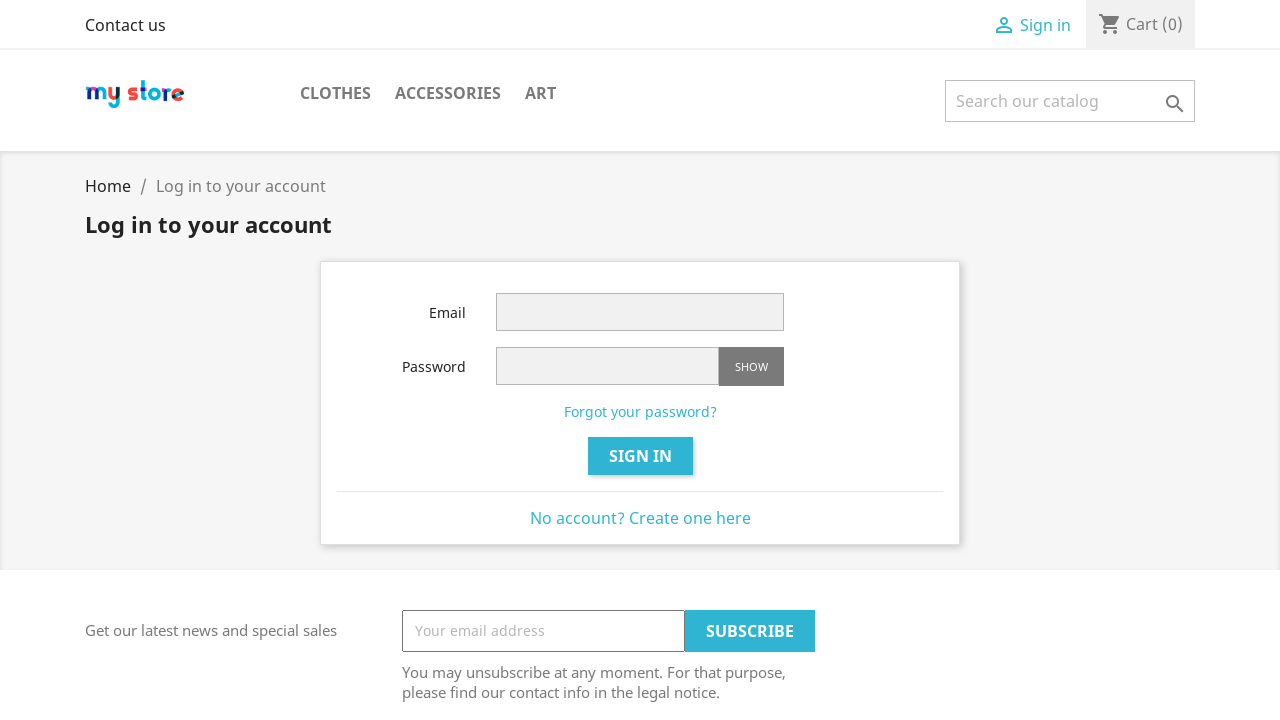

Create account link became visible
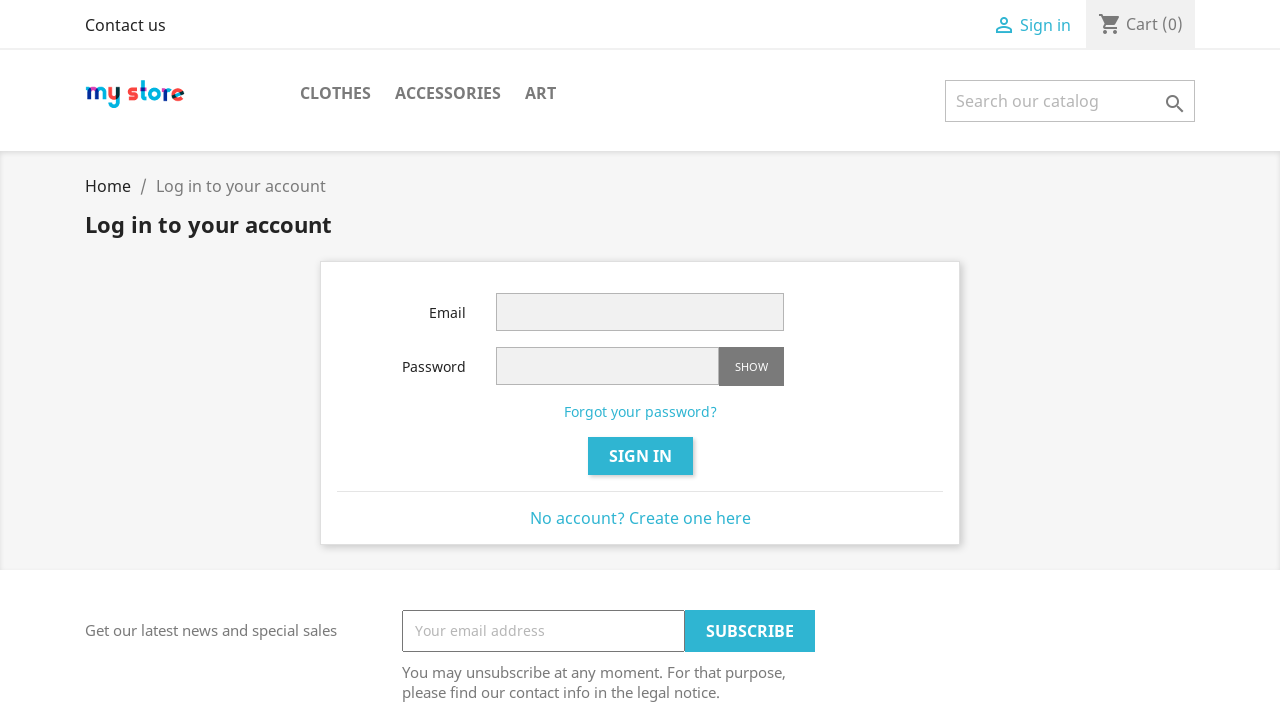

Clicked create account link at (640, 518) on .no-account a
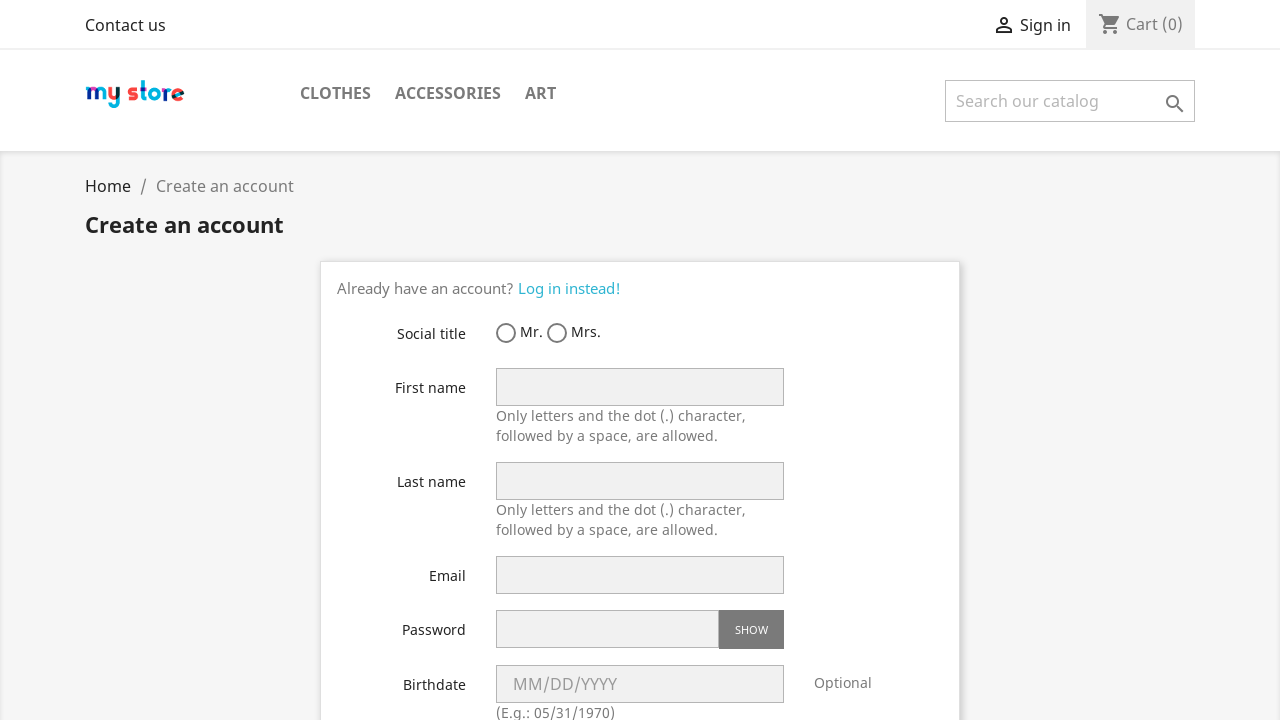

Registration form loaded and is visible
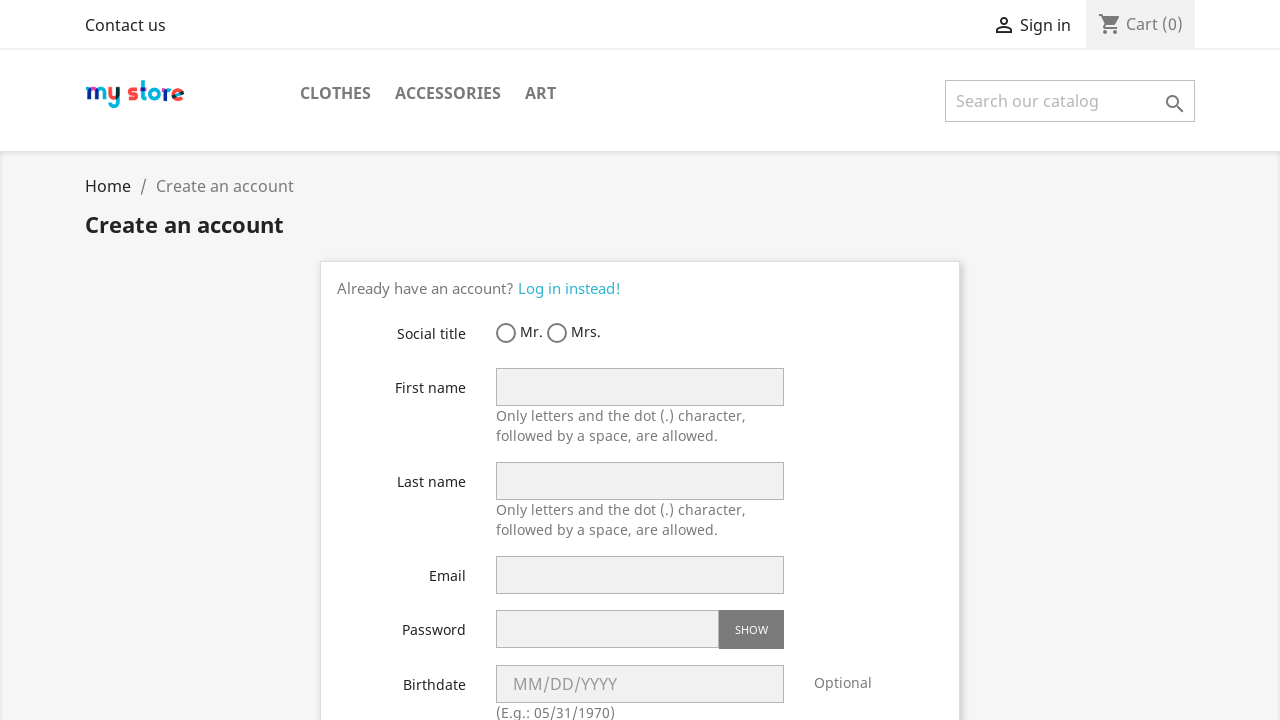

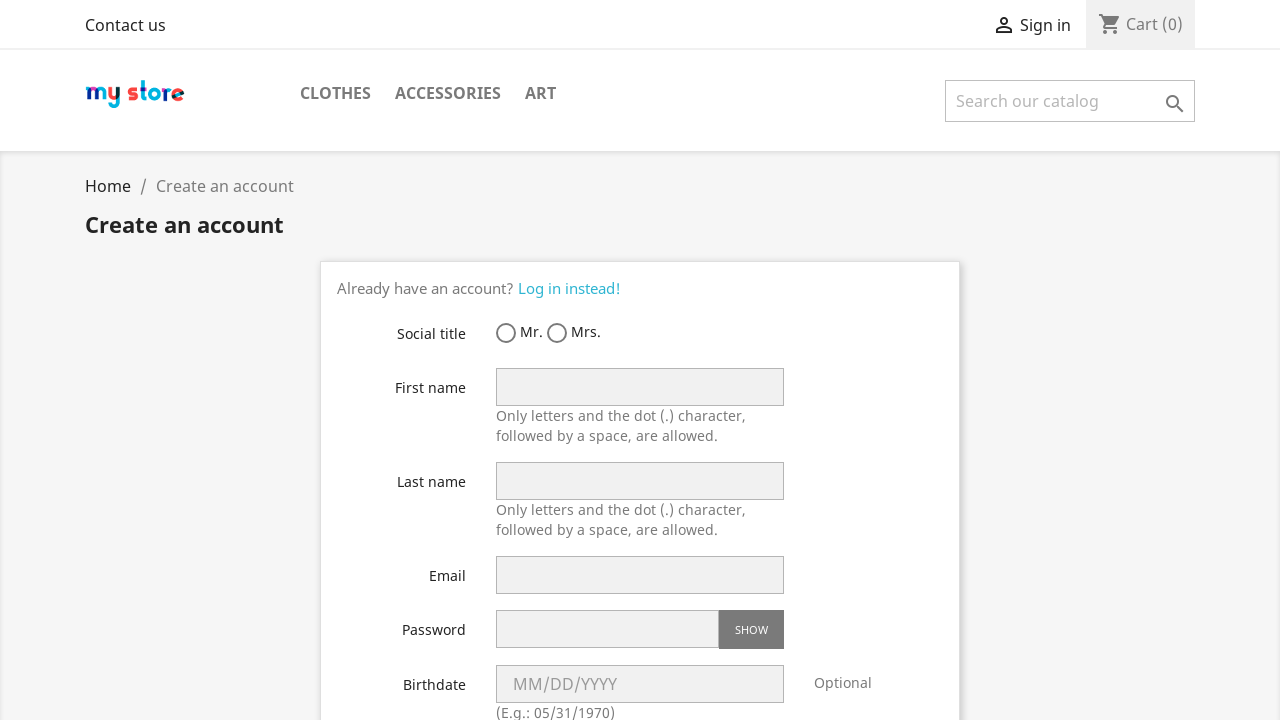